Tests that pressing Escape cancels the edit and restores the original text

Starting URL: https://demo.playwright.dev/todomvc

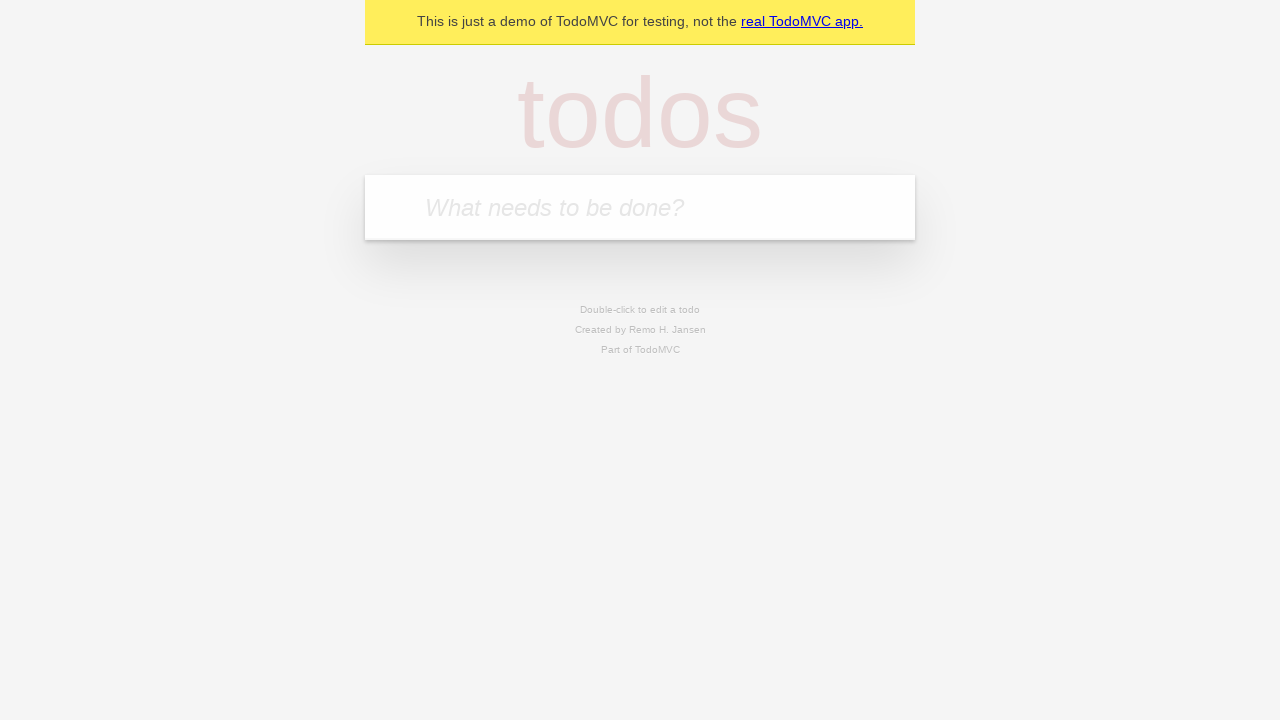

Filled todo input with 'buy some cheese' on internal:attr=[placeholder="What needs to be done?"i]
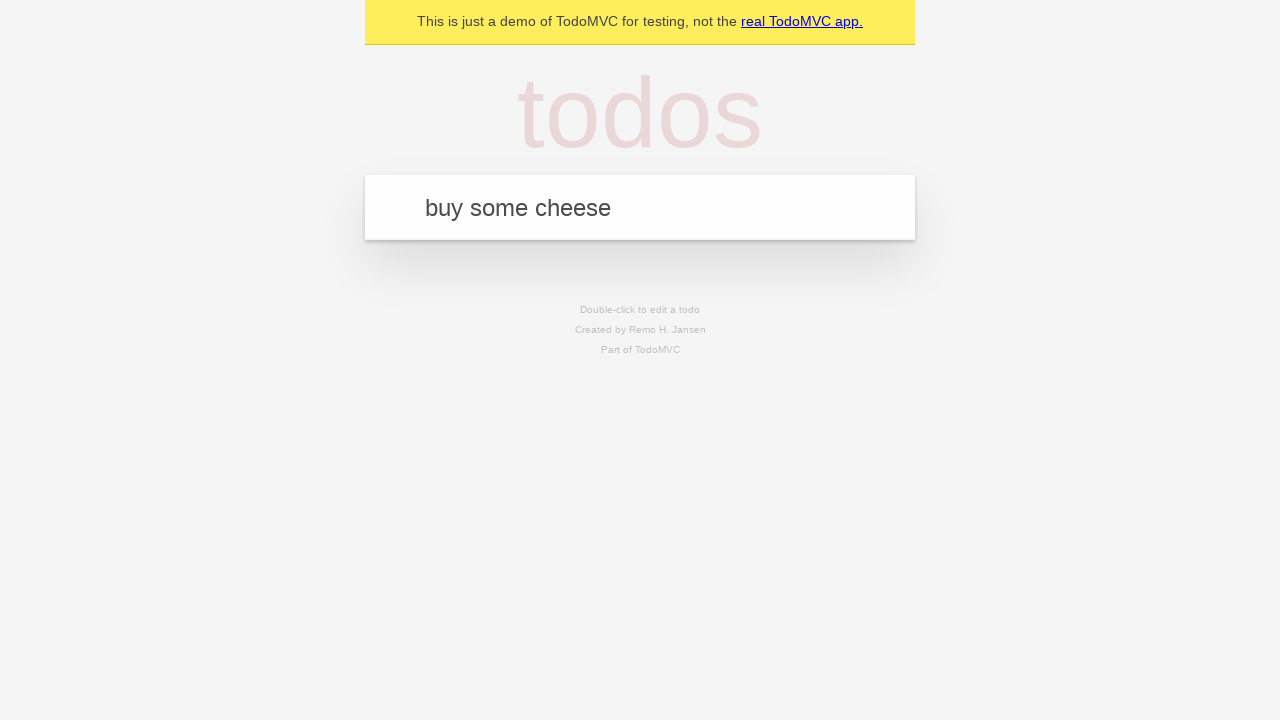

Pressed Enter to create first todo on internal:attr=[placeholder="What needs to be done?"i]
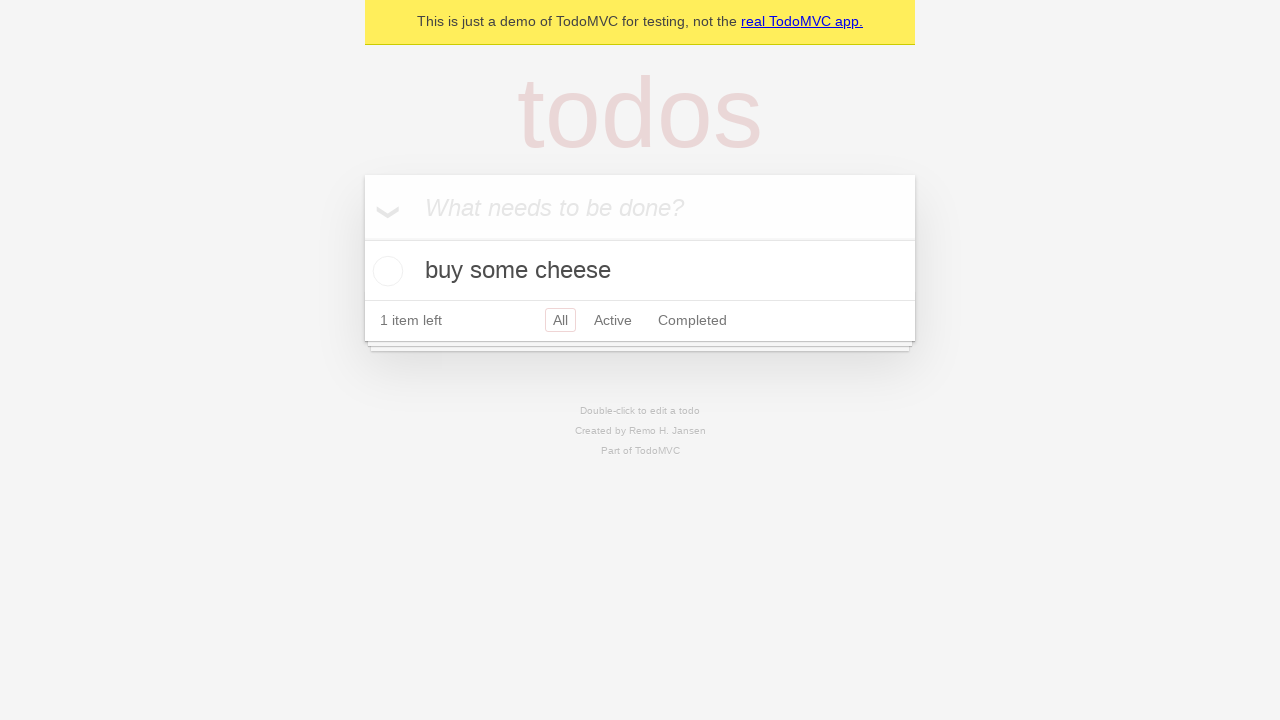

Filled todo input with 'feed the cat' on internal:attr=[placeholder="What needs to be done?"i]
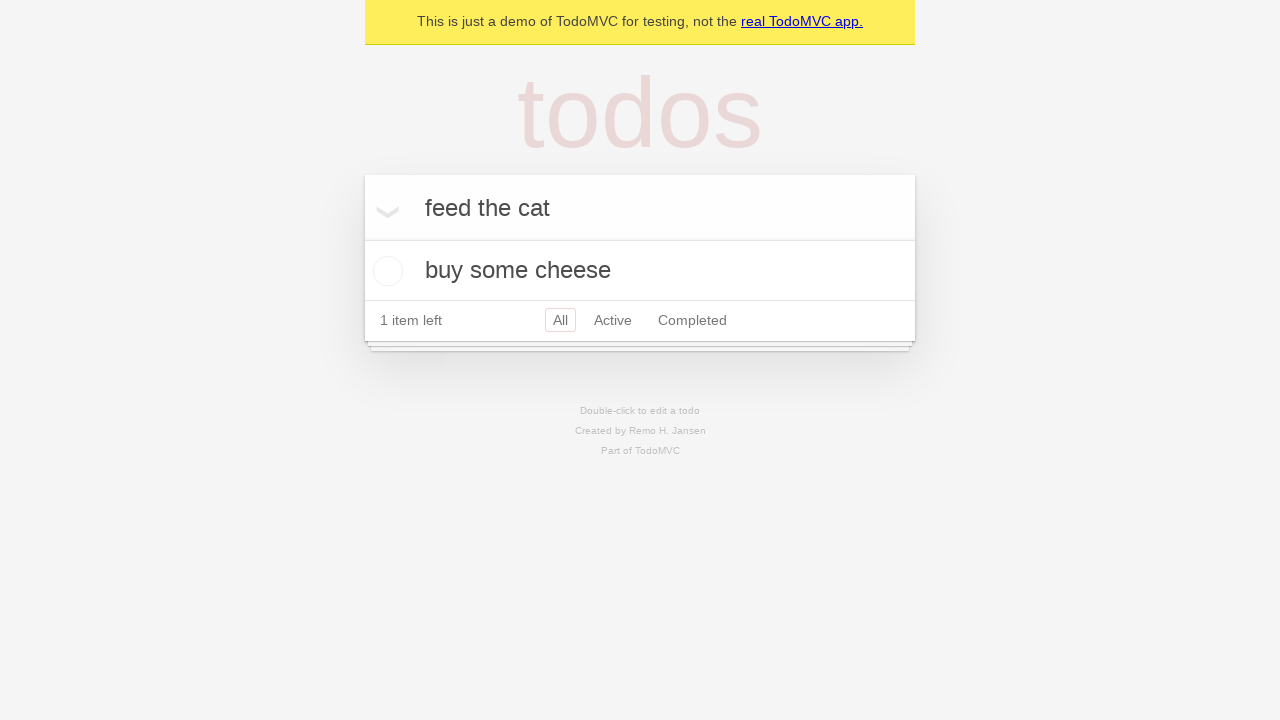

Pressed Enter to create second todo on internal:attr=[placeholder="What needs to be done?"i]
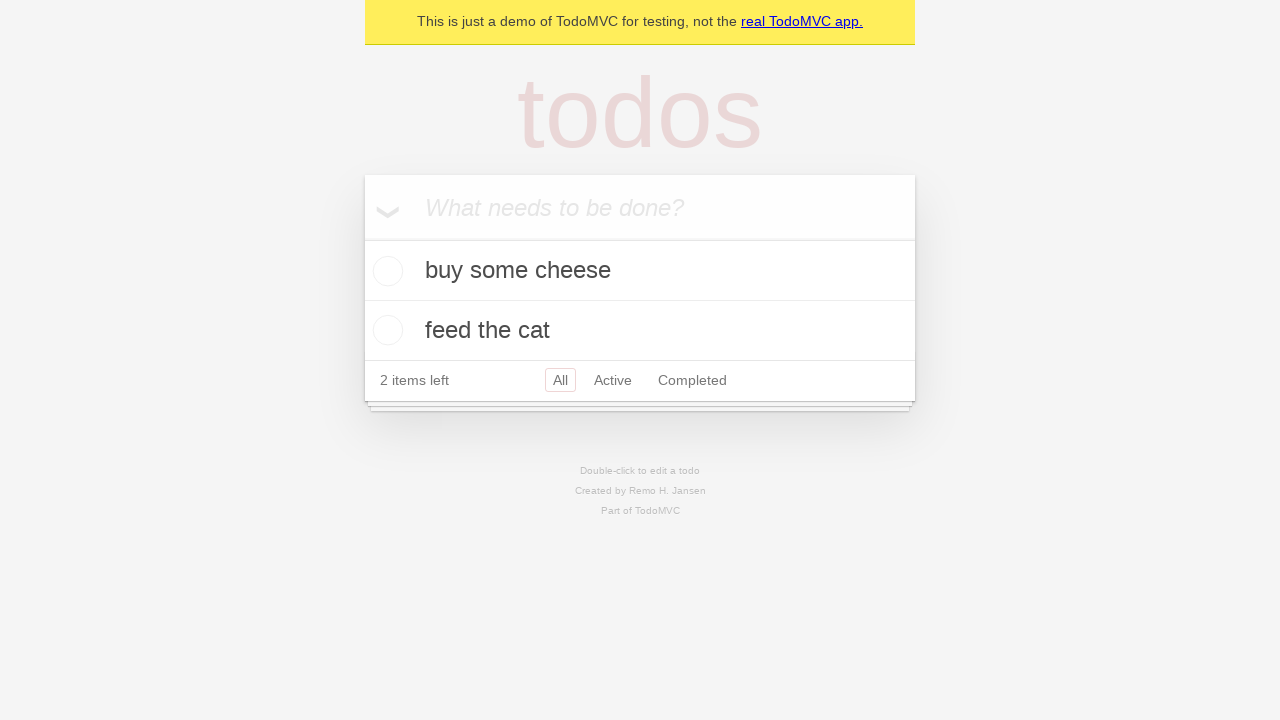

Filled todo input with 'book a doctors appointment' on internal:attr=[placeholder="What needs to be done?"i]
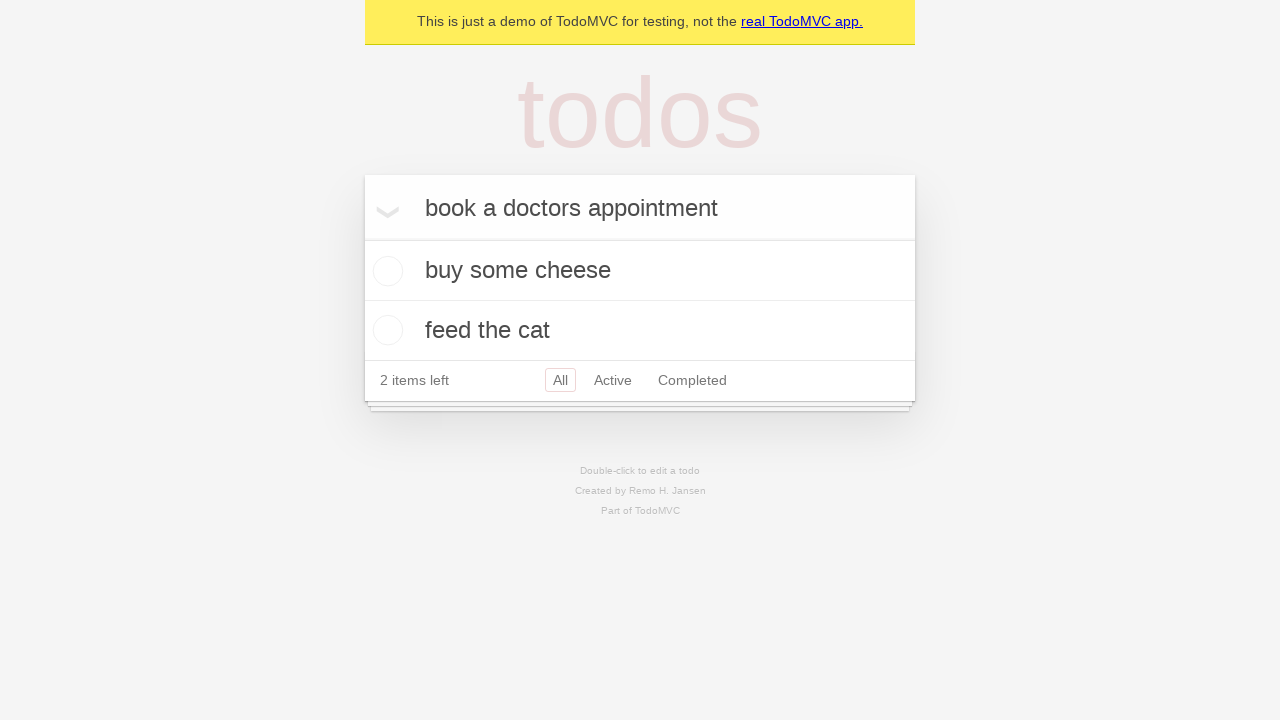

Pressed Enter to create third todo on internal:attr=[placeholder="What needs to be done?"i]
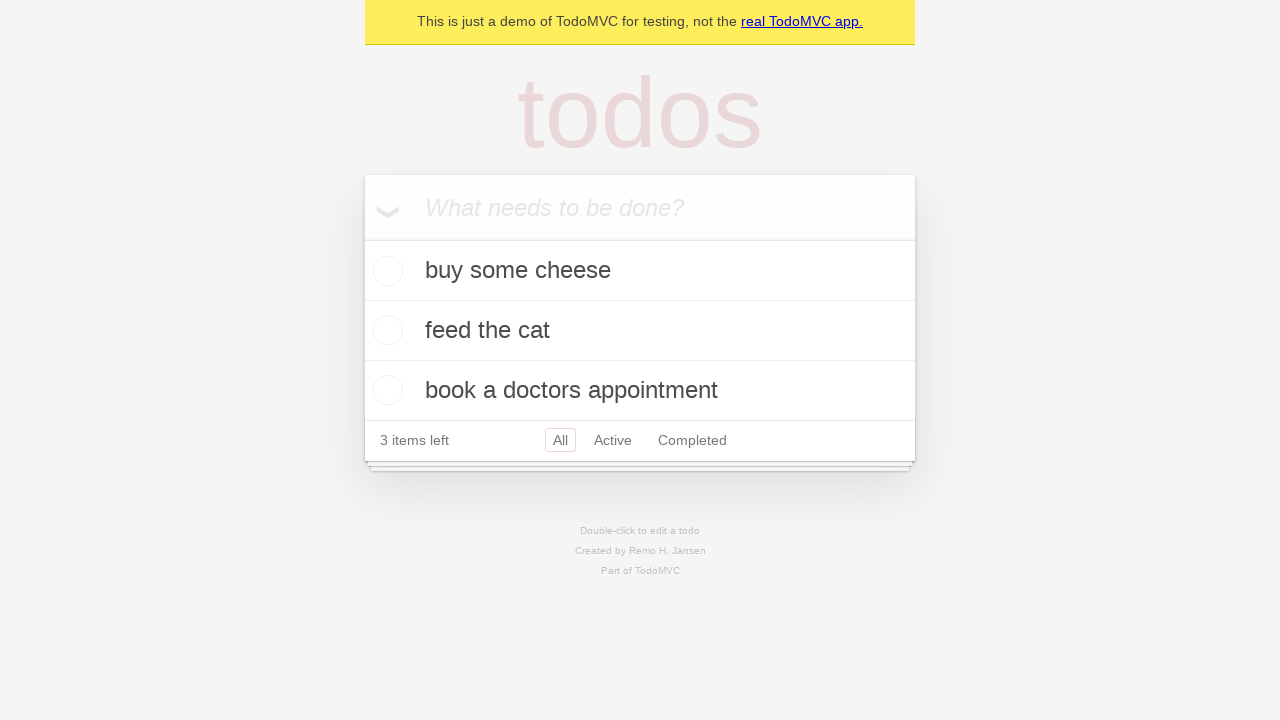

Double-clicked second todo item to enter edit mode at (640, 331) on [data-testid='todo-item'] >> nth=1
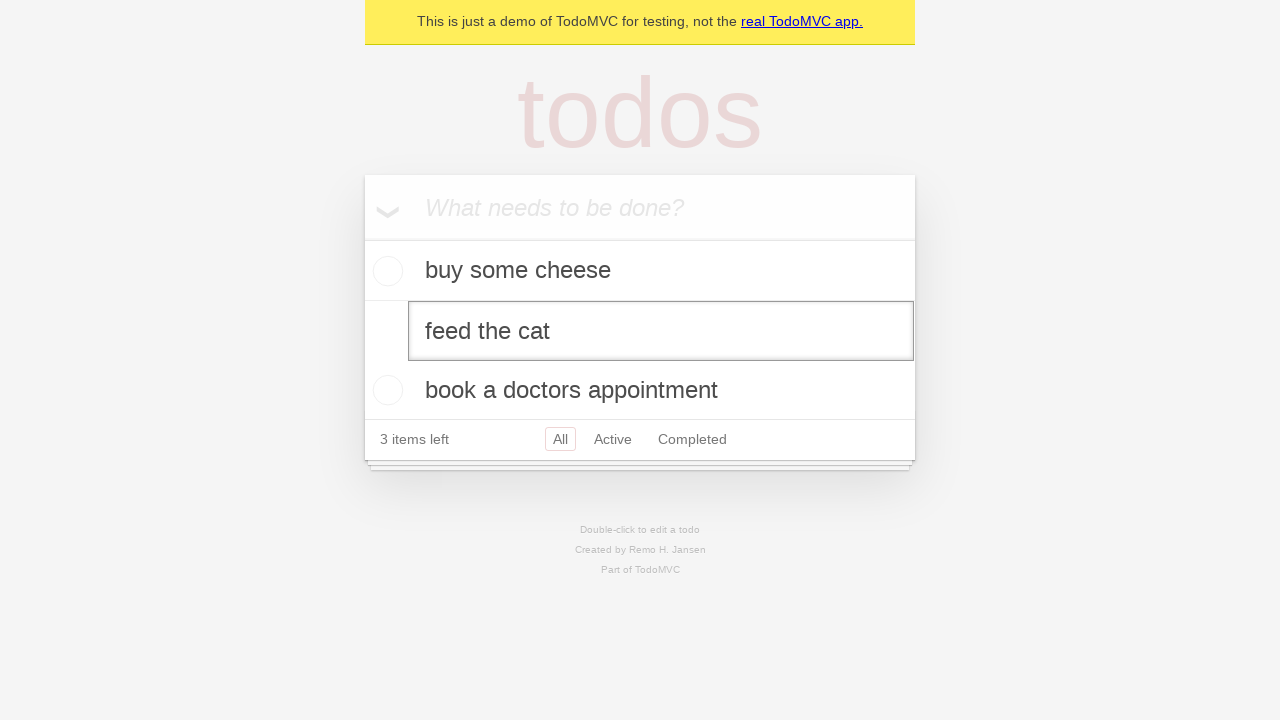

Filled edit textbox with 'buy some sausages' on [data-testid='todo-item'] >> nth=1 >> internal:role=textbox[name="Edit"i]
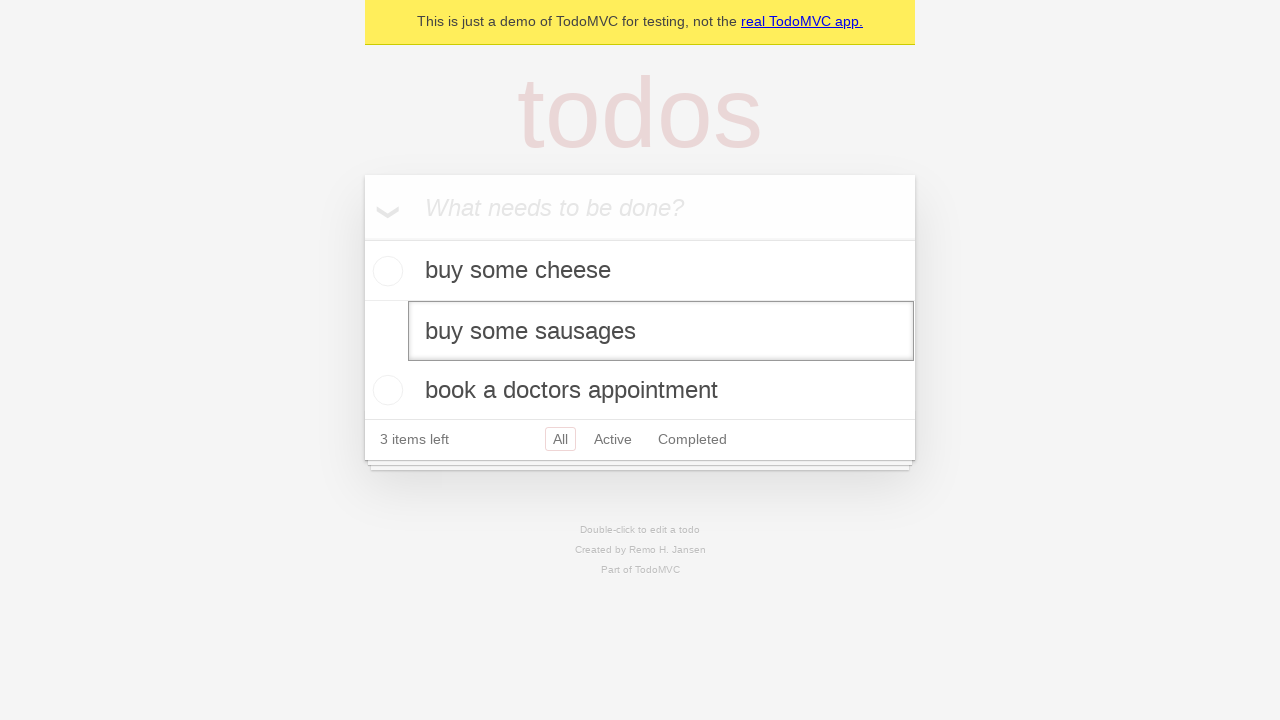

Pressed Escape to cancel edit and restore original text on [data-testid='todo-item'] >> nth=1 >> internal:role=textbox[name="Edit"i]
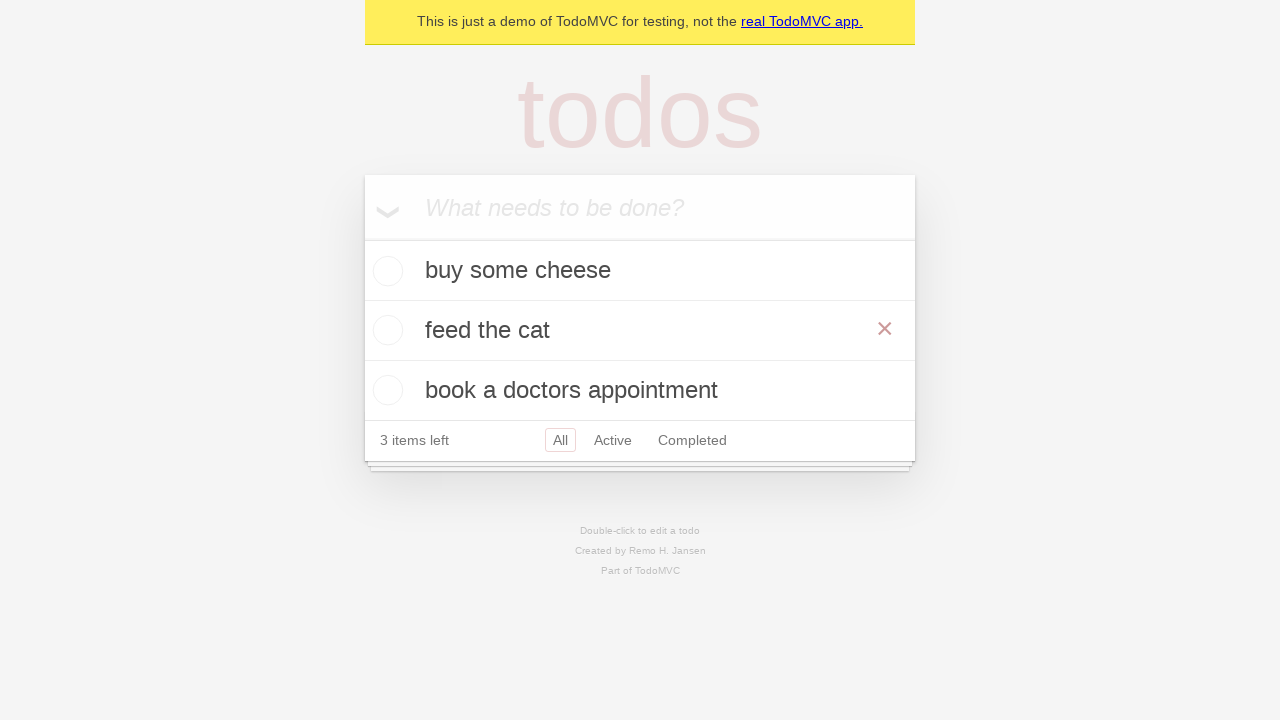

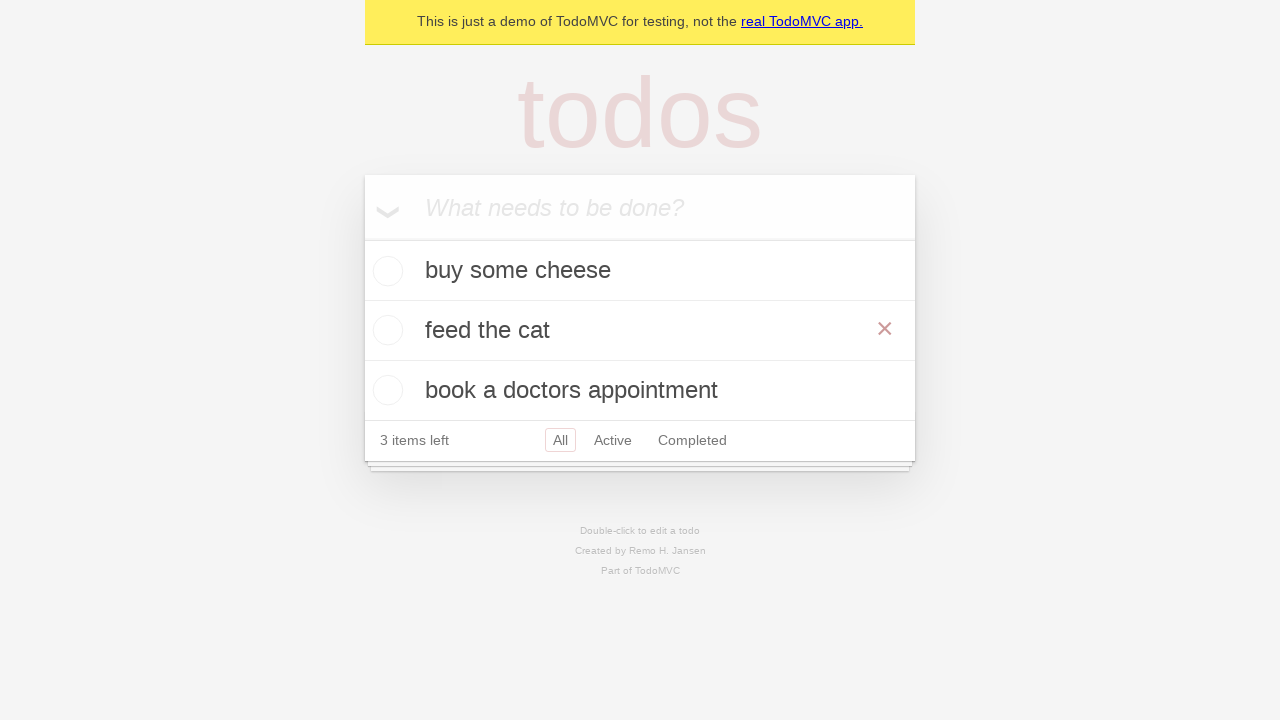